Tests user experience and accessibility by checking page structure and verifying responsive design on mobile viewport

Starting URL: https://portfolio-factory.vercel.app

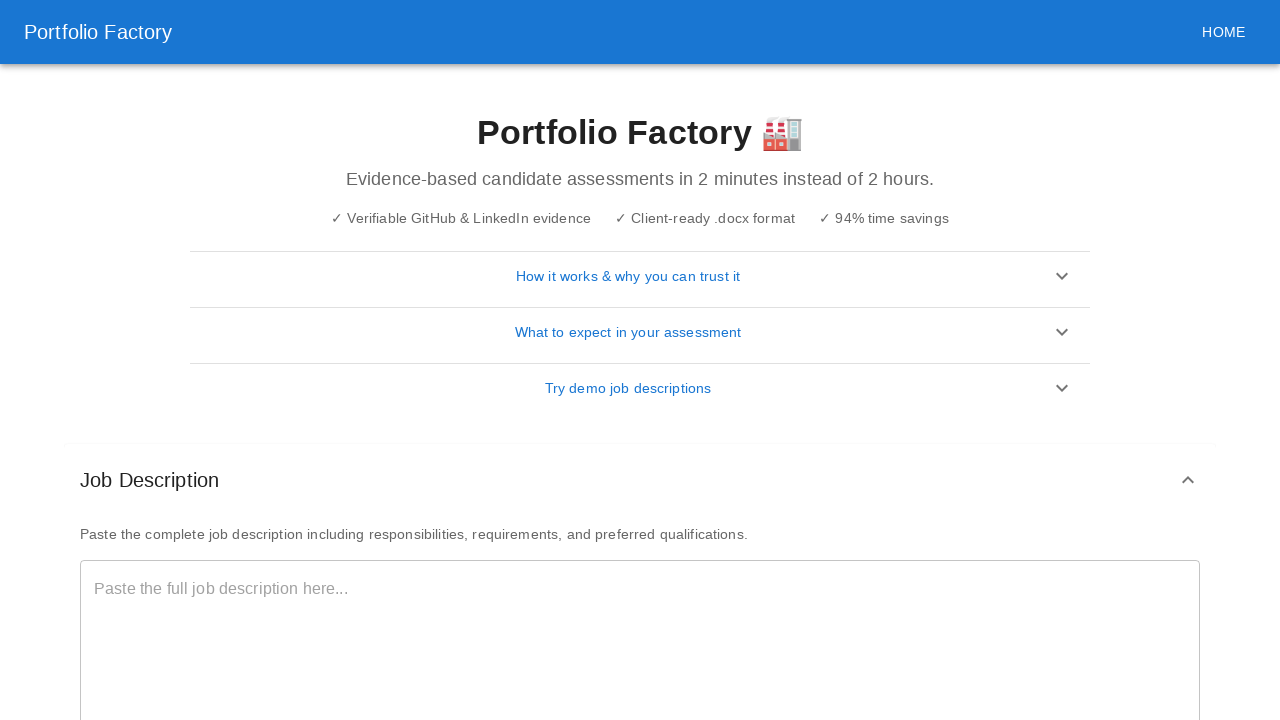

Counted heading elements (h1-h6) on page
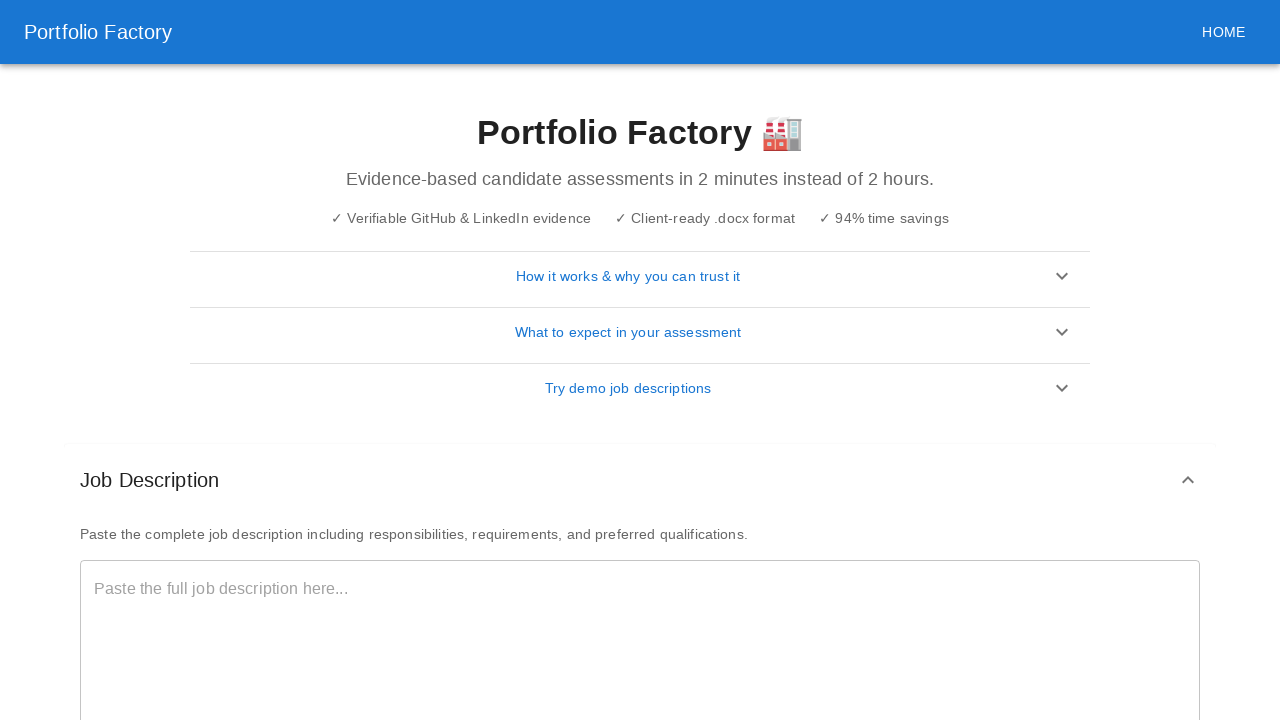

Counted image elements on page
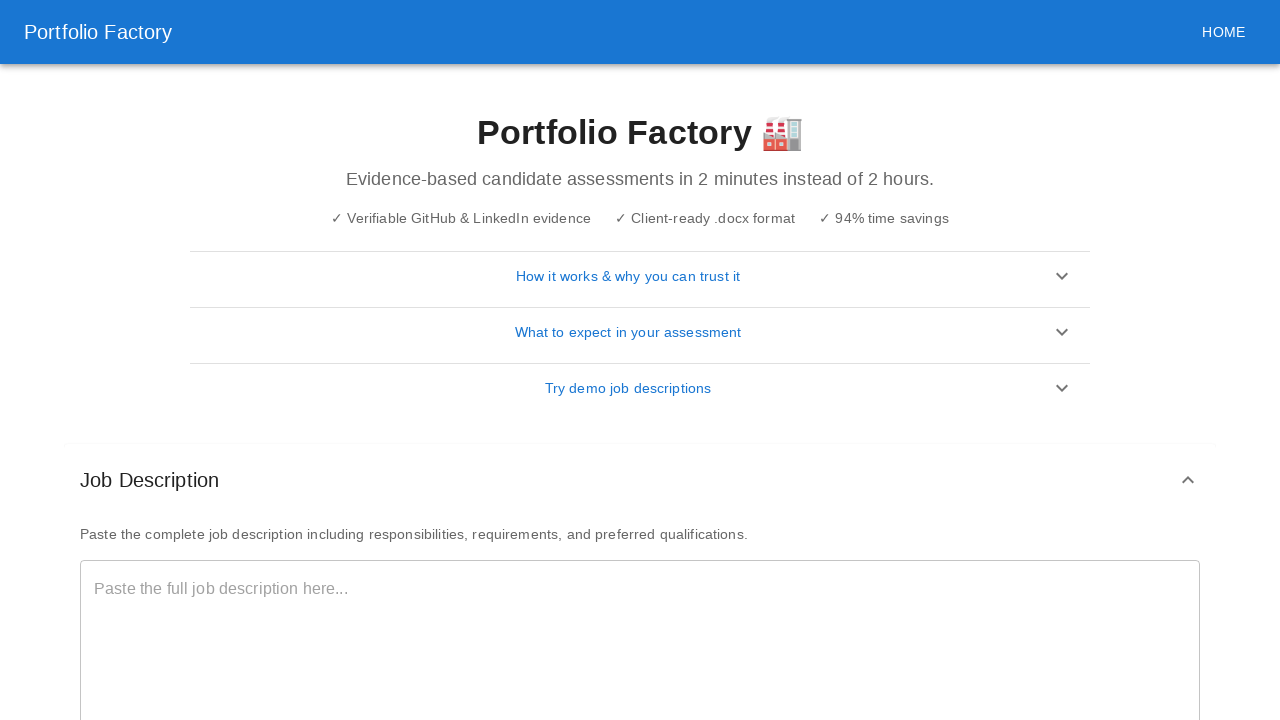

Counted link elements on page
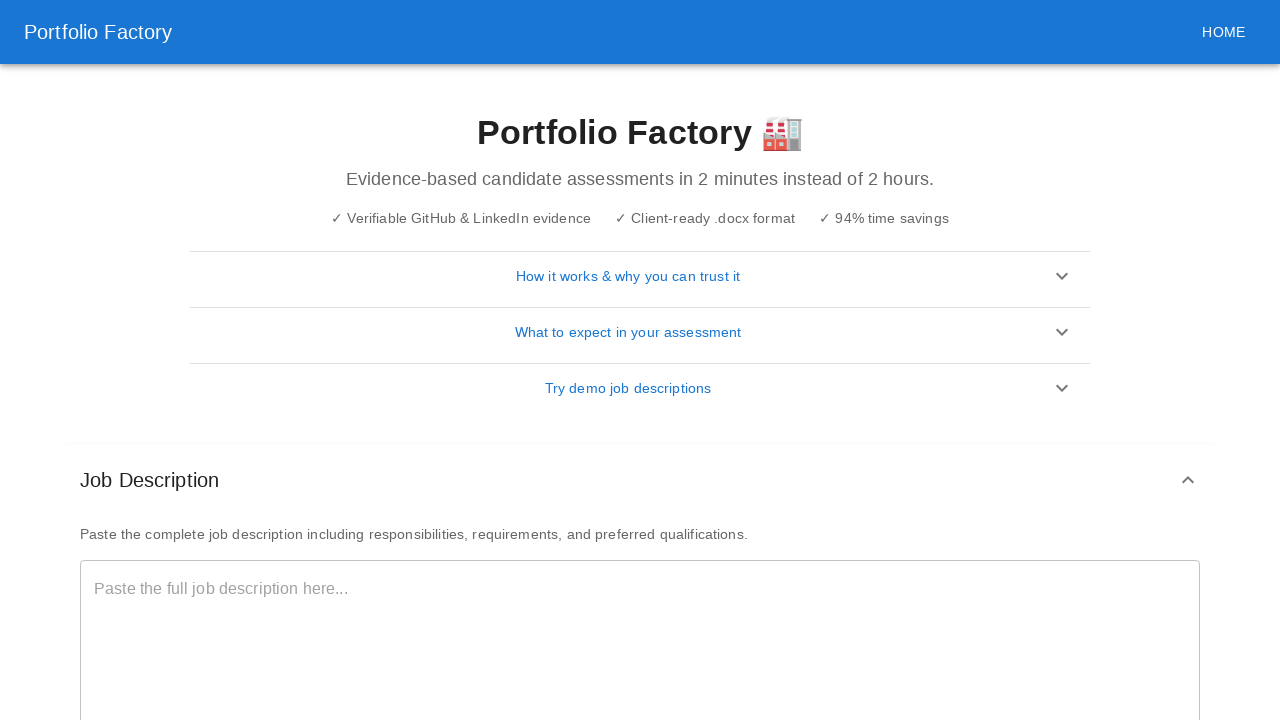

Counted button elements on page
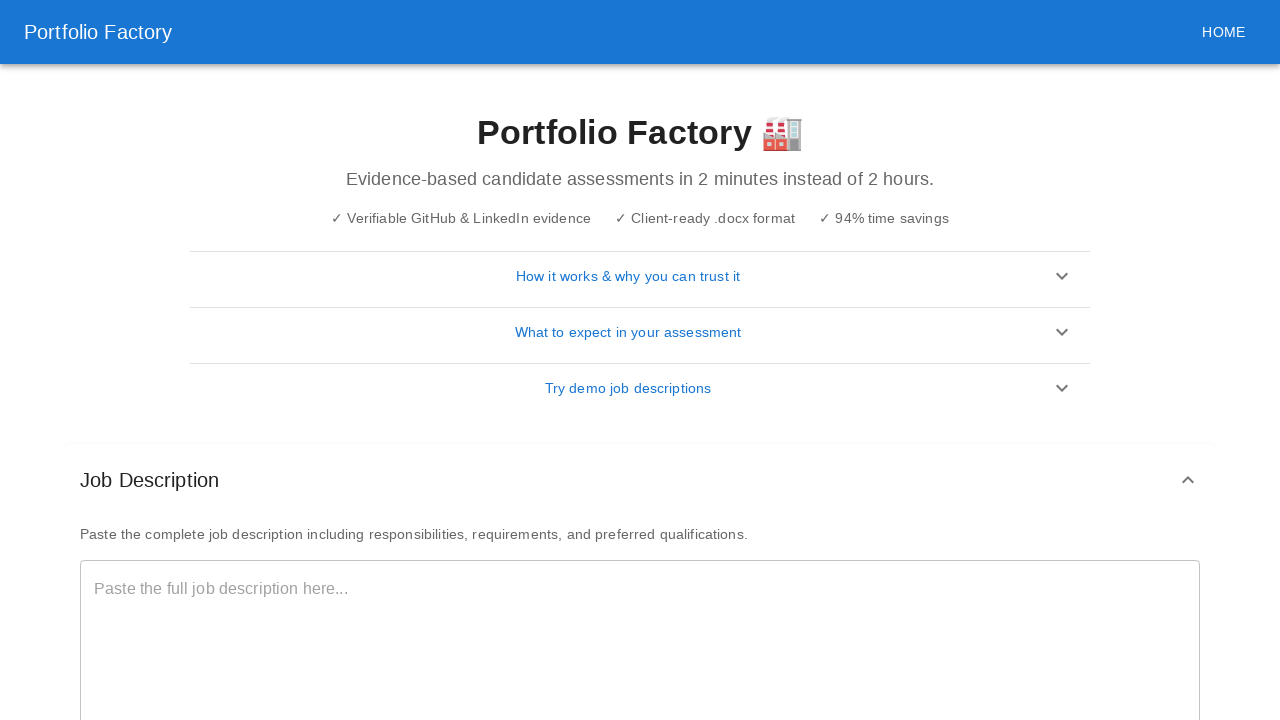

Counted images missing alt text attributes
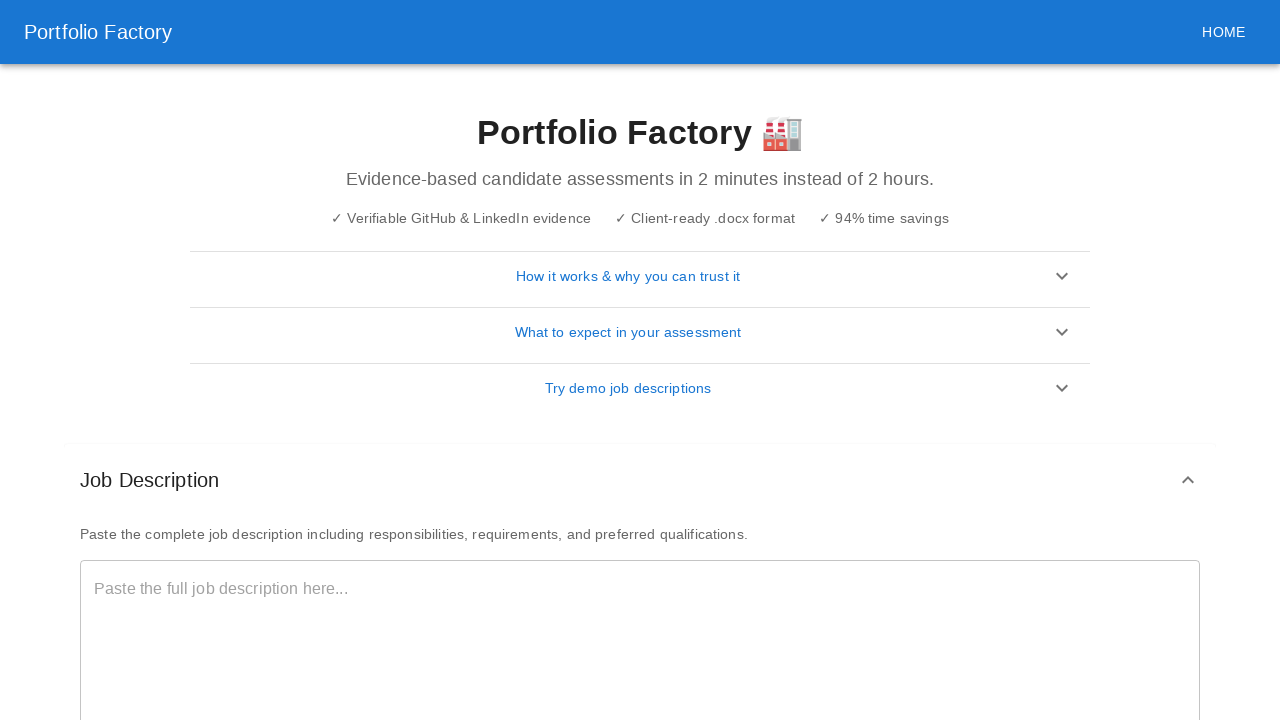

Switched to mobile viewport (375x667)
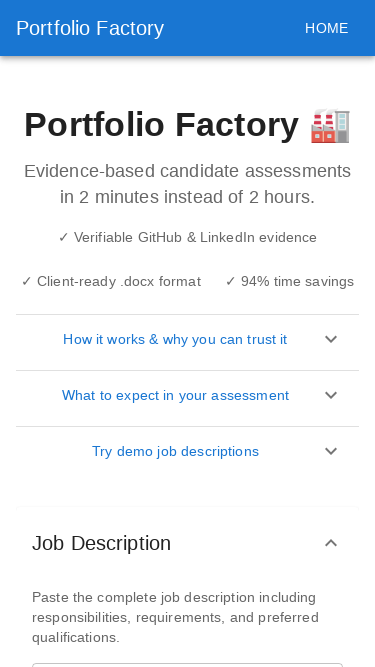

Waited 1 second for mobile layout to render
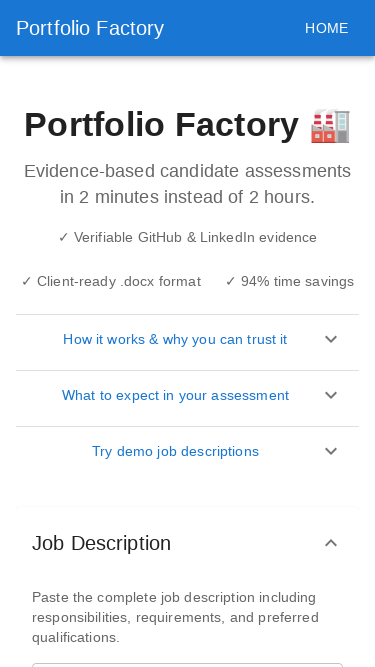

Verified content is present in mobile view
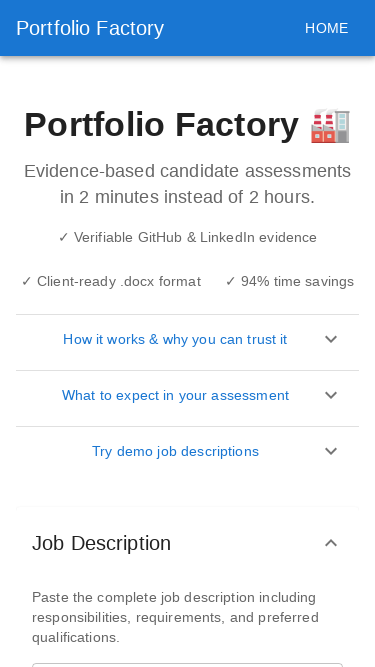

Assertion passed: mobile view contains content
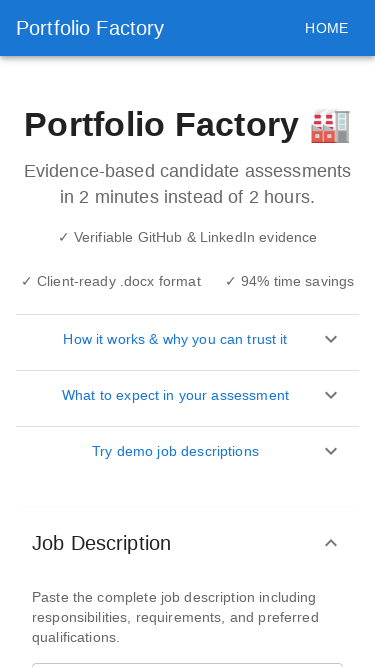

Reset viewport to desktop size (1920x1080)
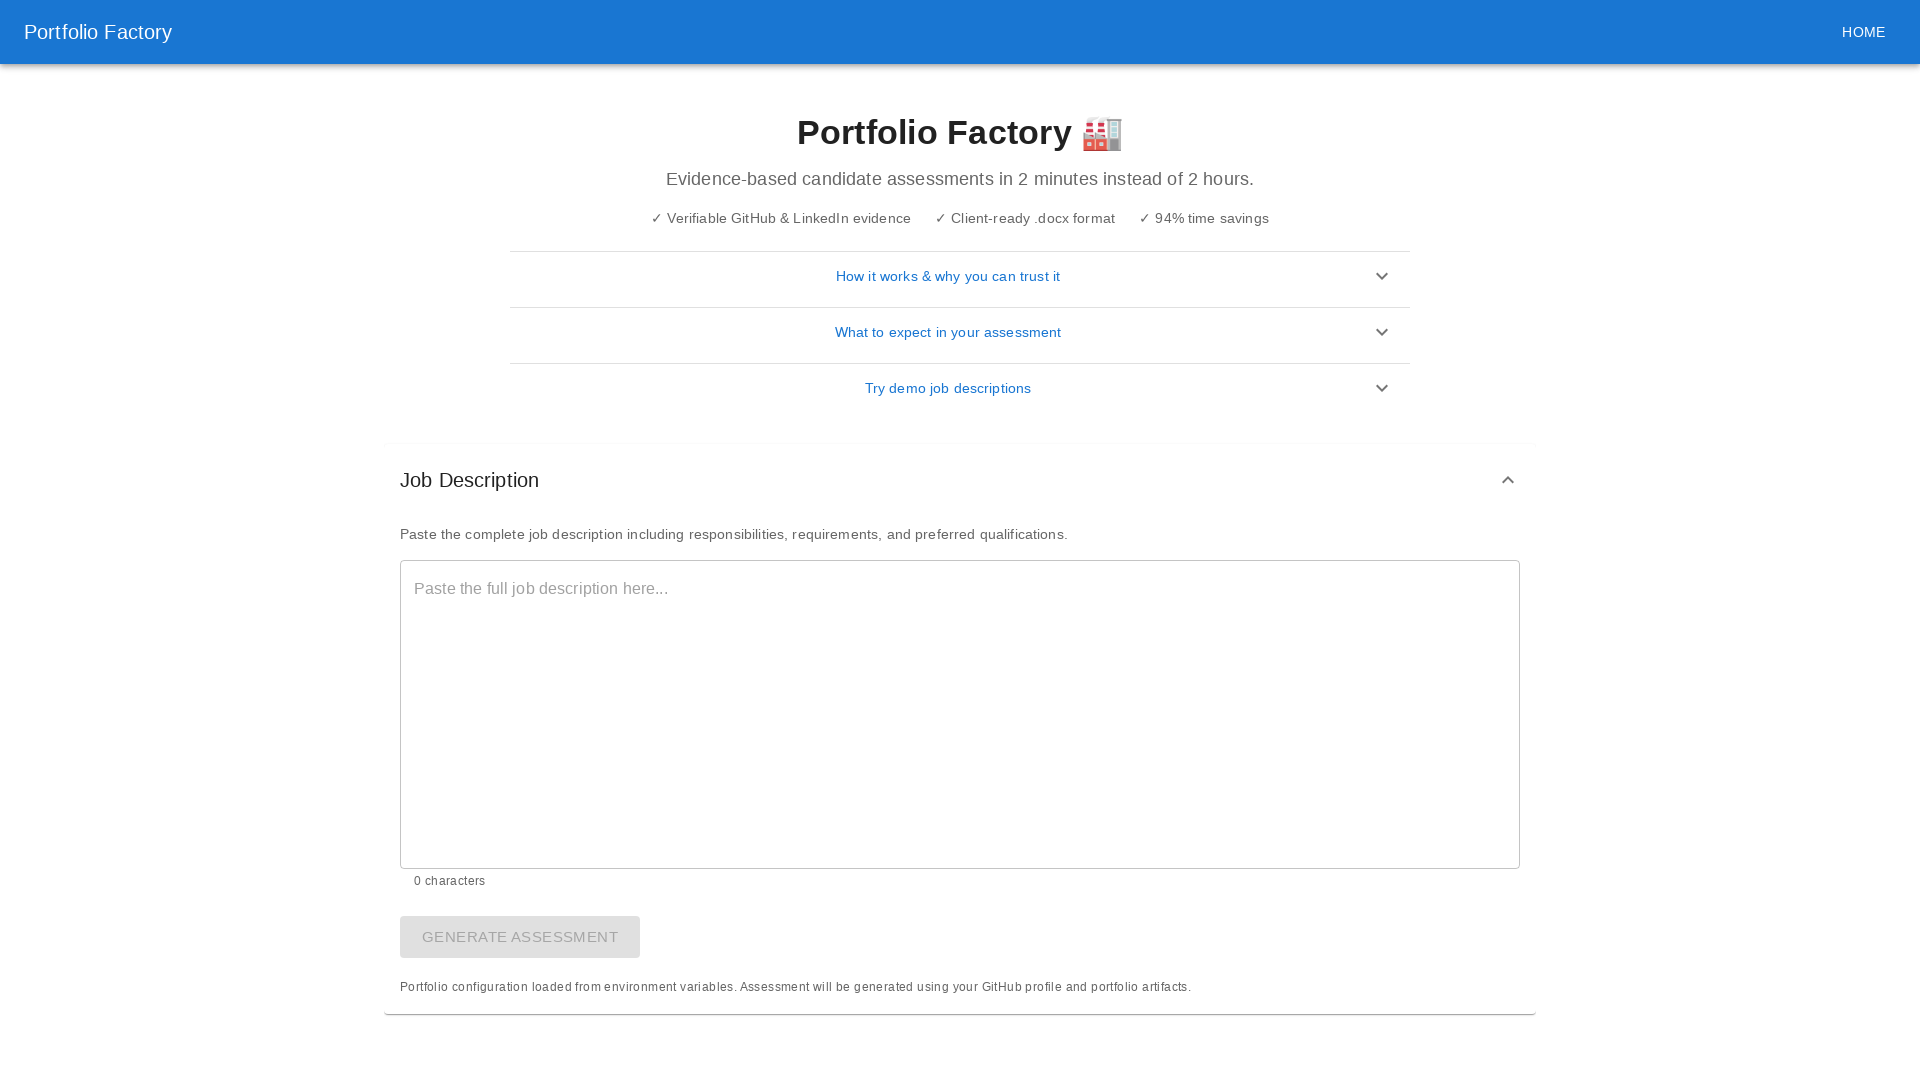

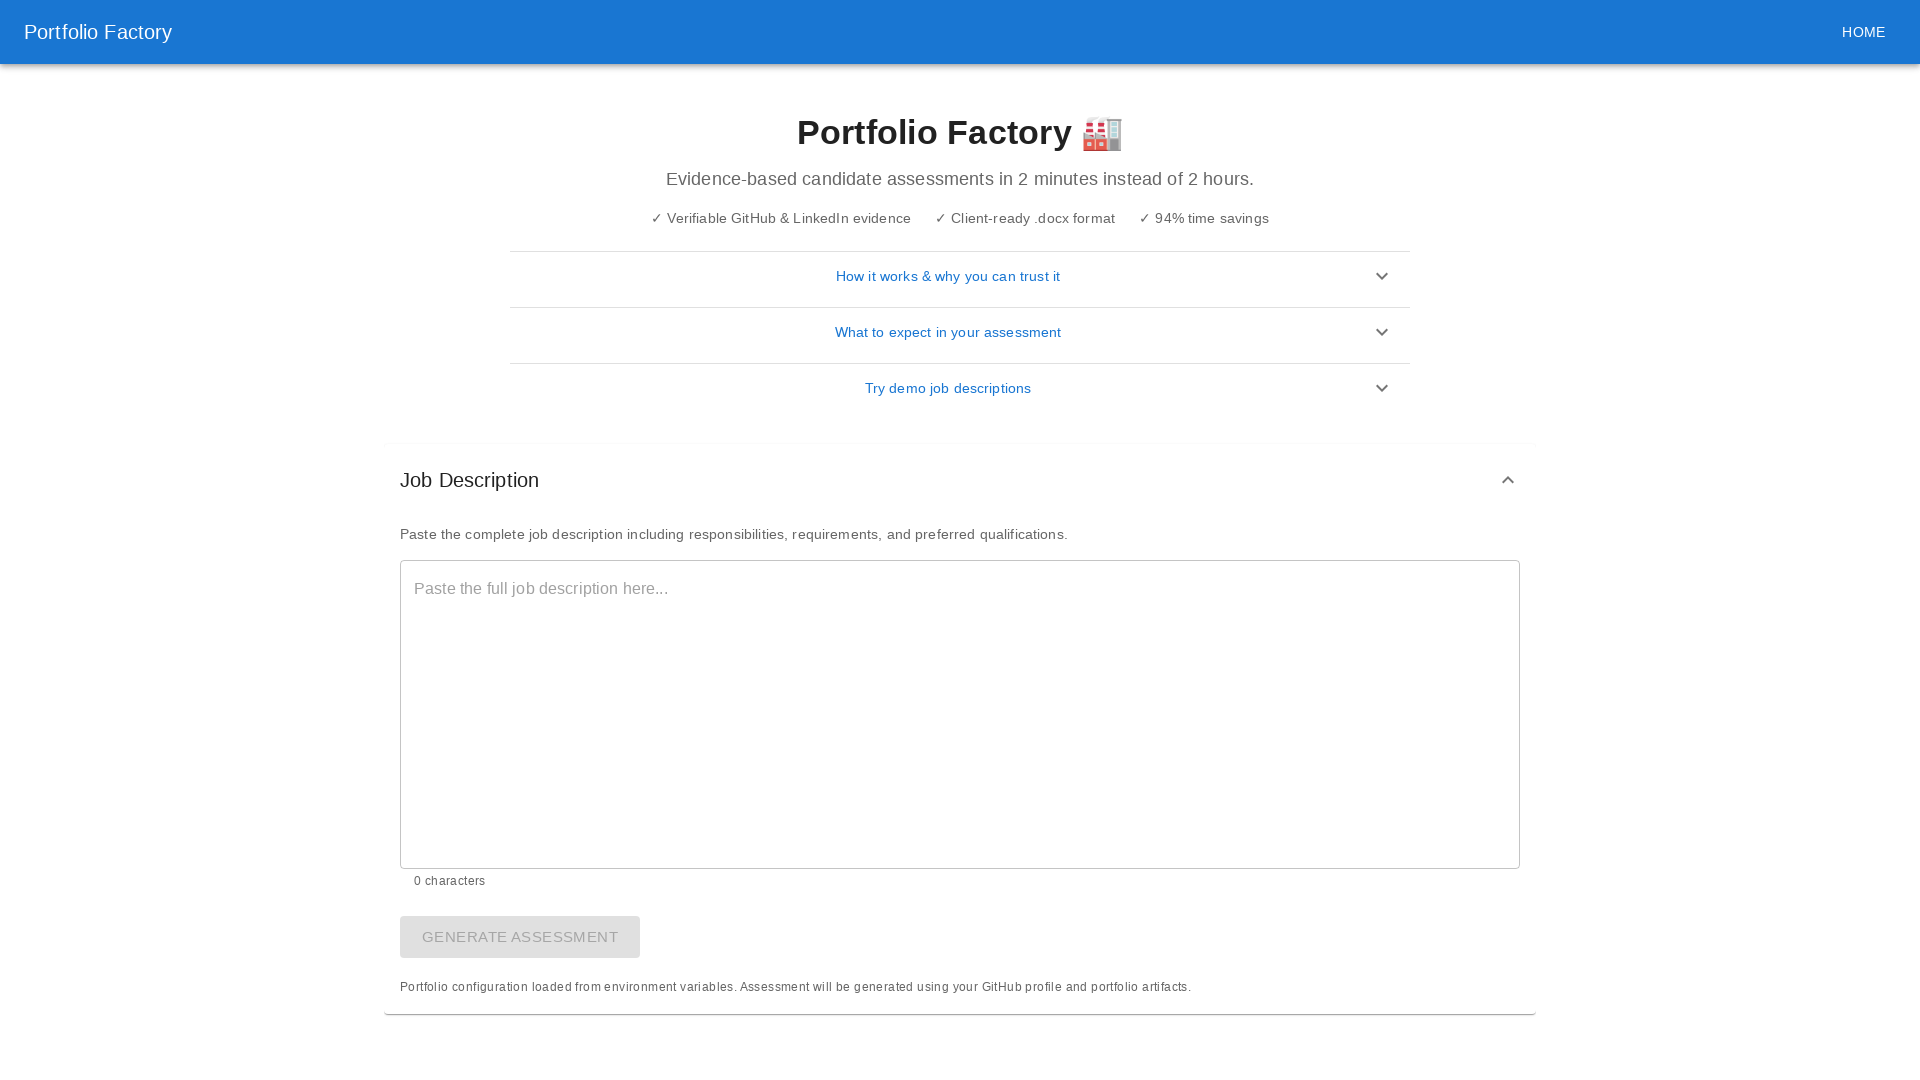